Tests that submitting an empty zip code displays an error message

Starting URL: https://www.sharelane.com/cgi-bin/register.py

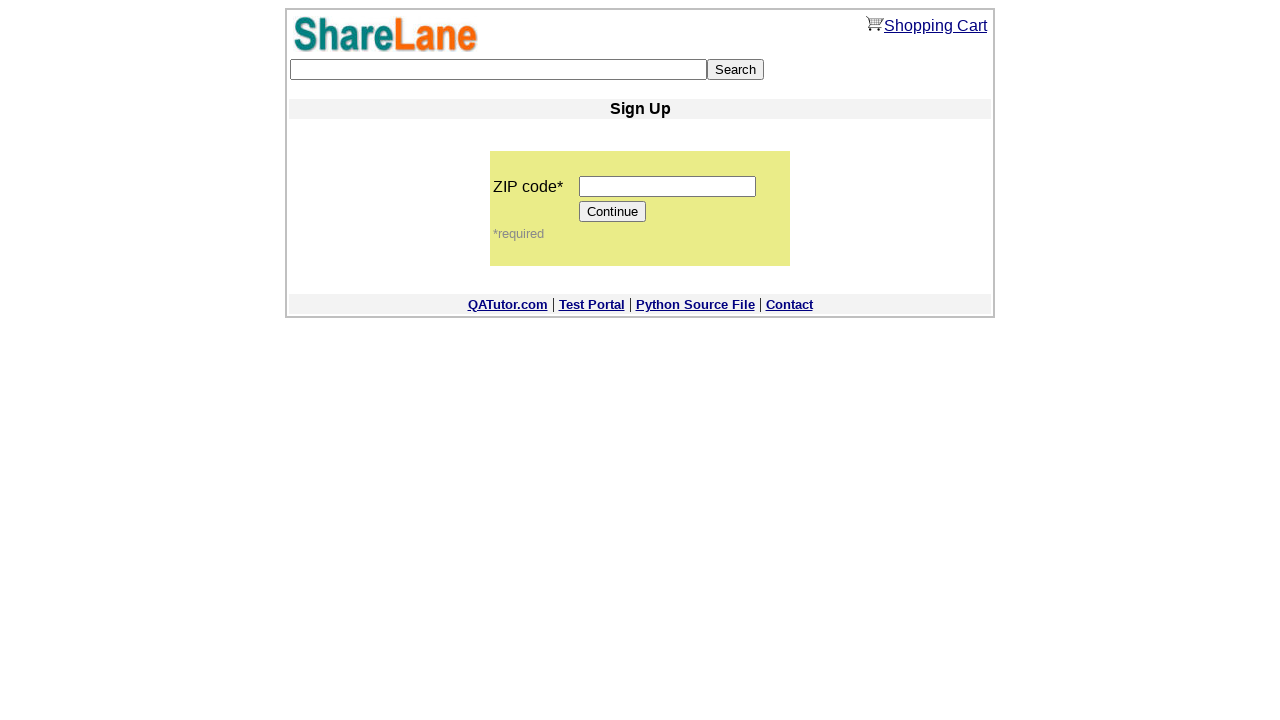

Clicked Continue button without entering zip code at (613, 212) on input[value='Continue']
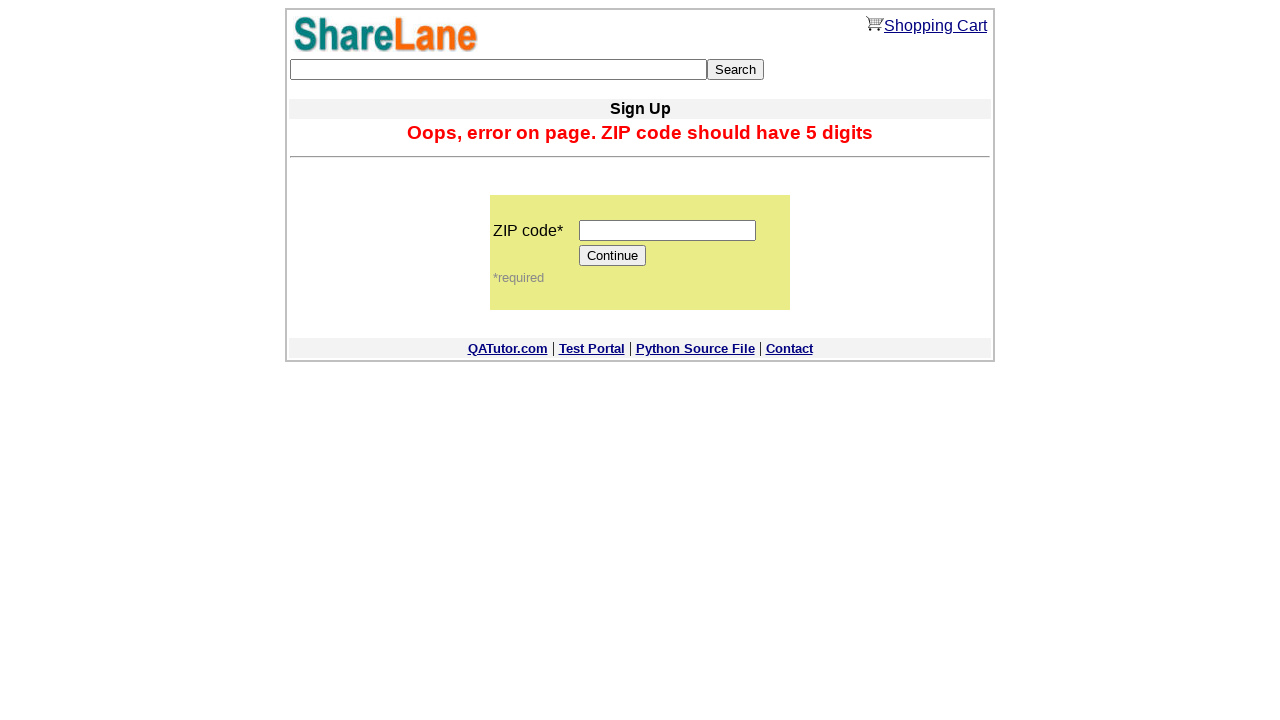

Error message appeared for empty zip code
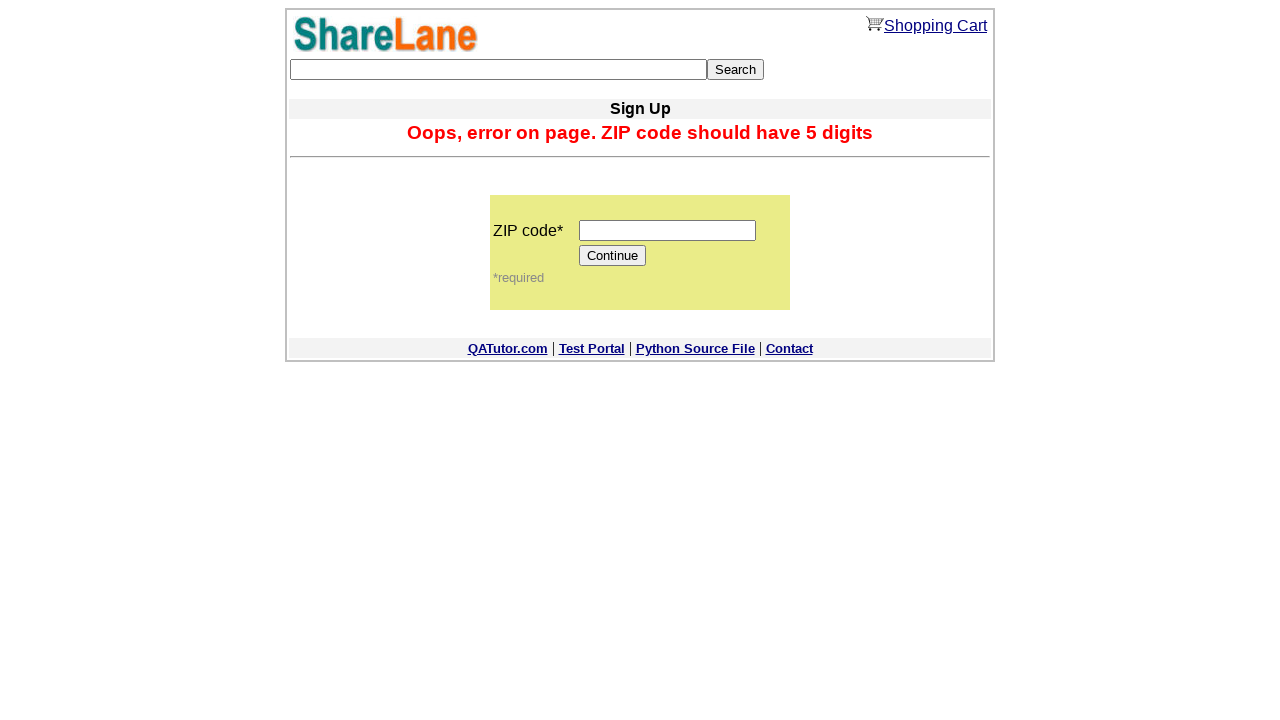

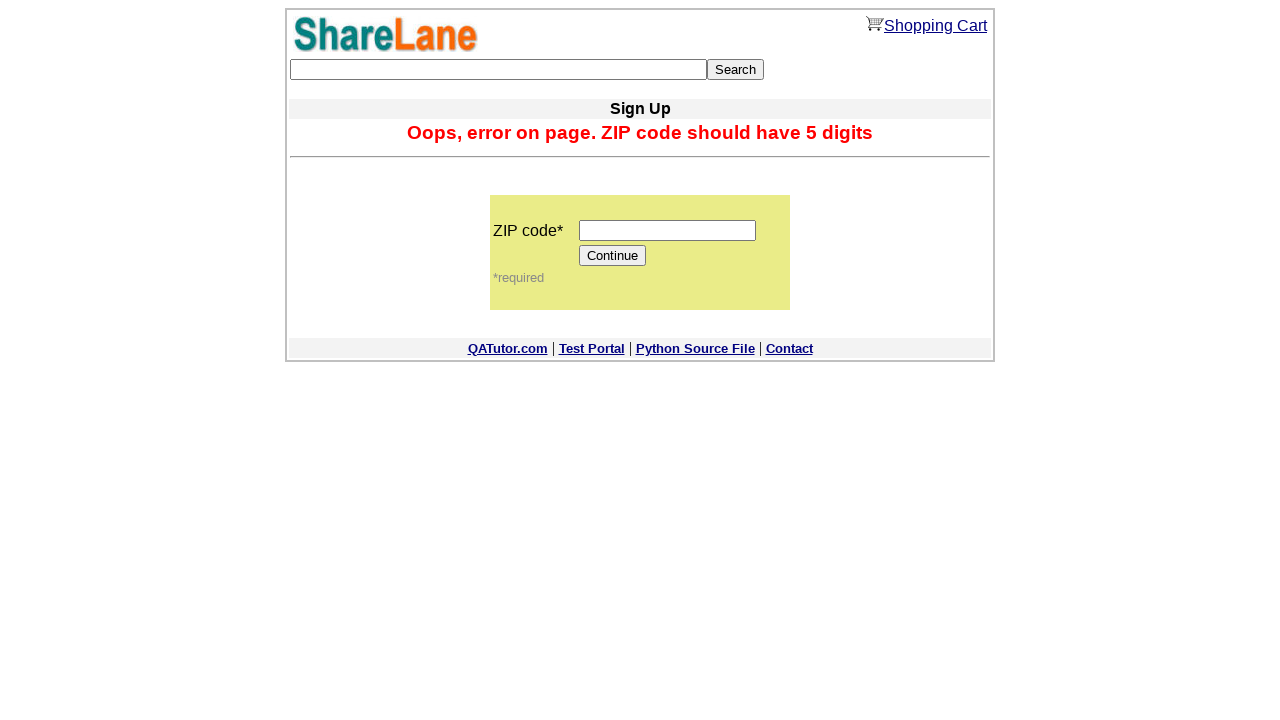